Tests window handling by clicking a link that opens a new window and switching between windows

Starting URL: https://the-internet.herokuapp.com/windows

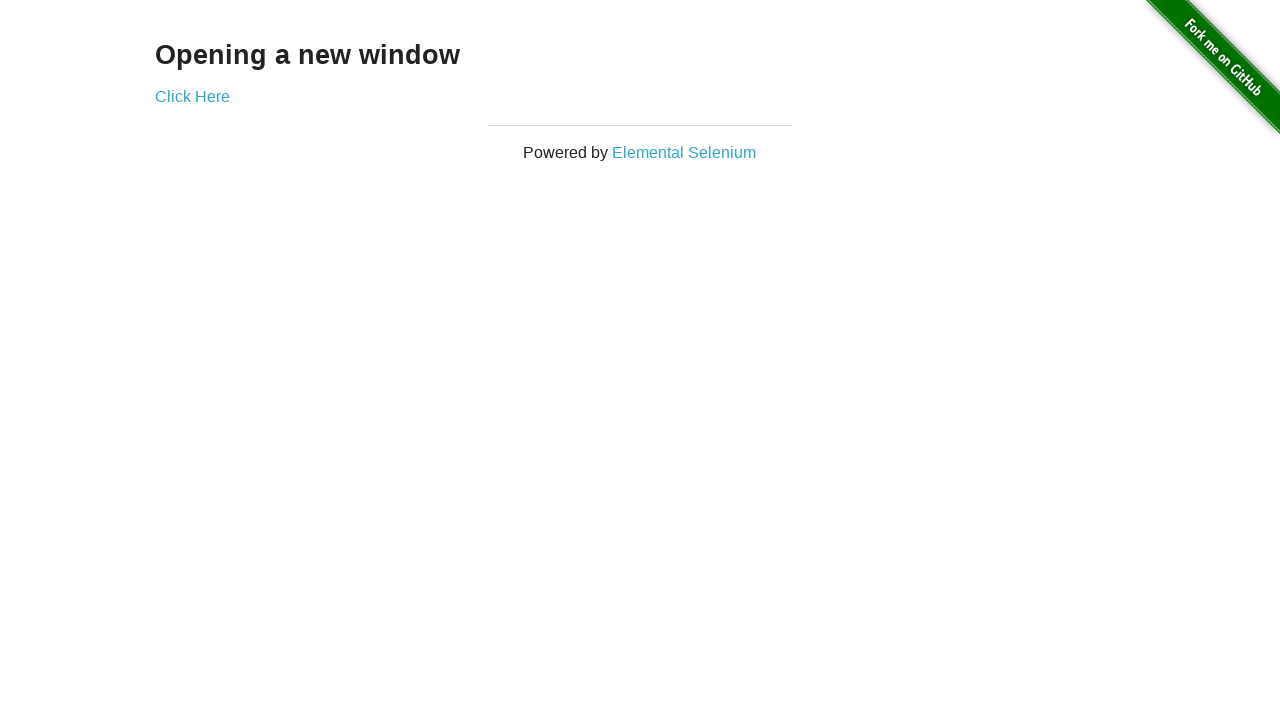

Clicked link to open new window at (192, 96) on a:has-text('Click Here')
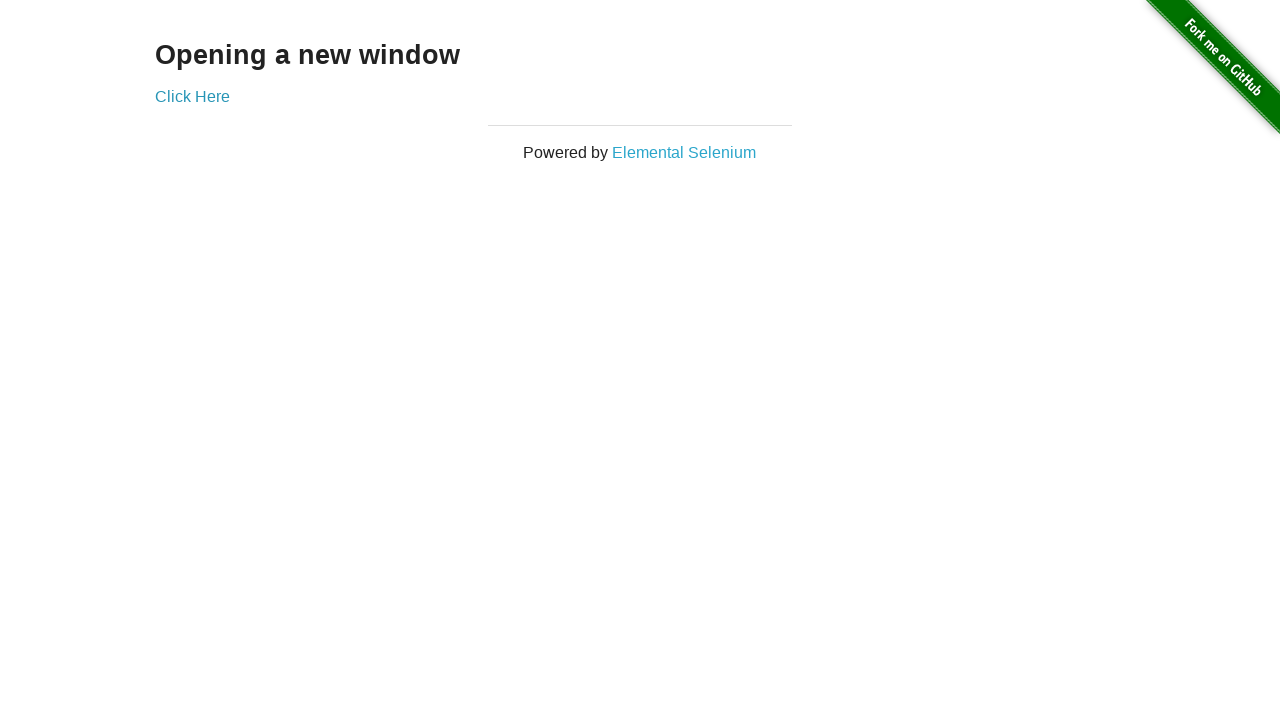

New window opened and captured
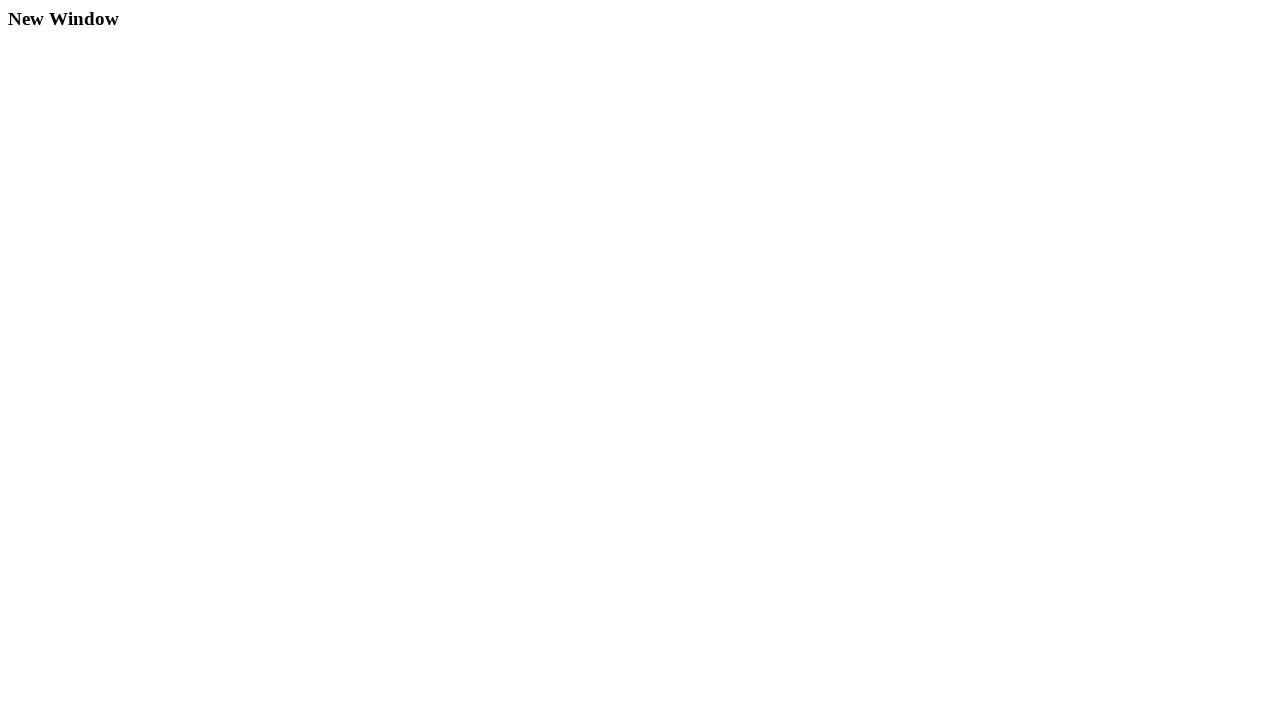

New window page loaded completely
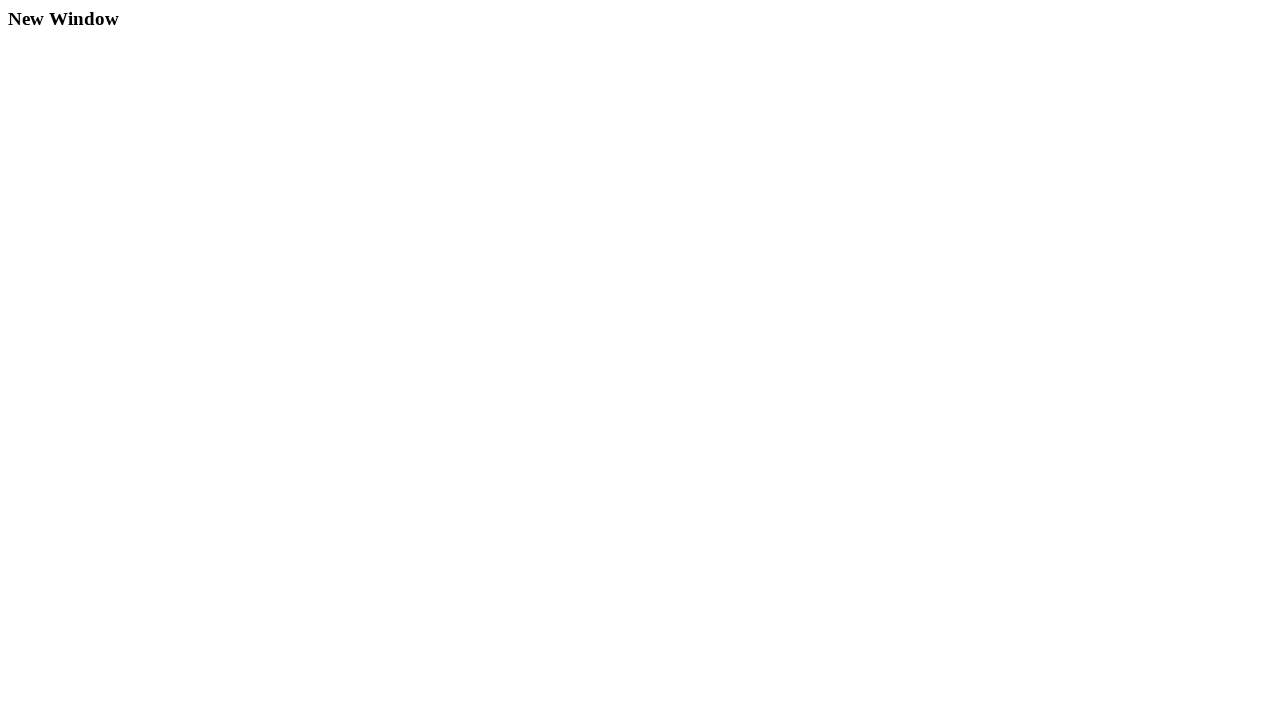

Verified original window still contains 'windows' in URL
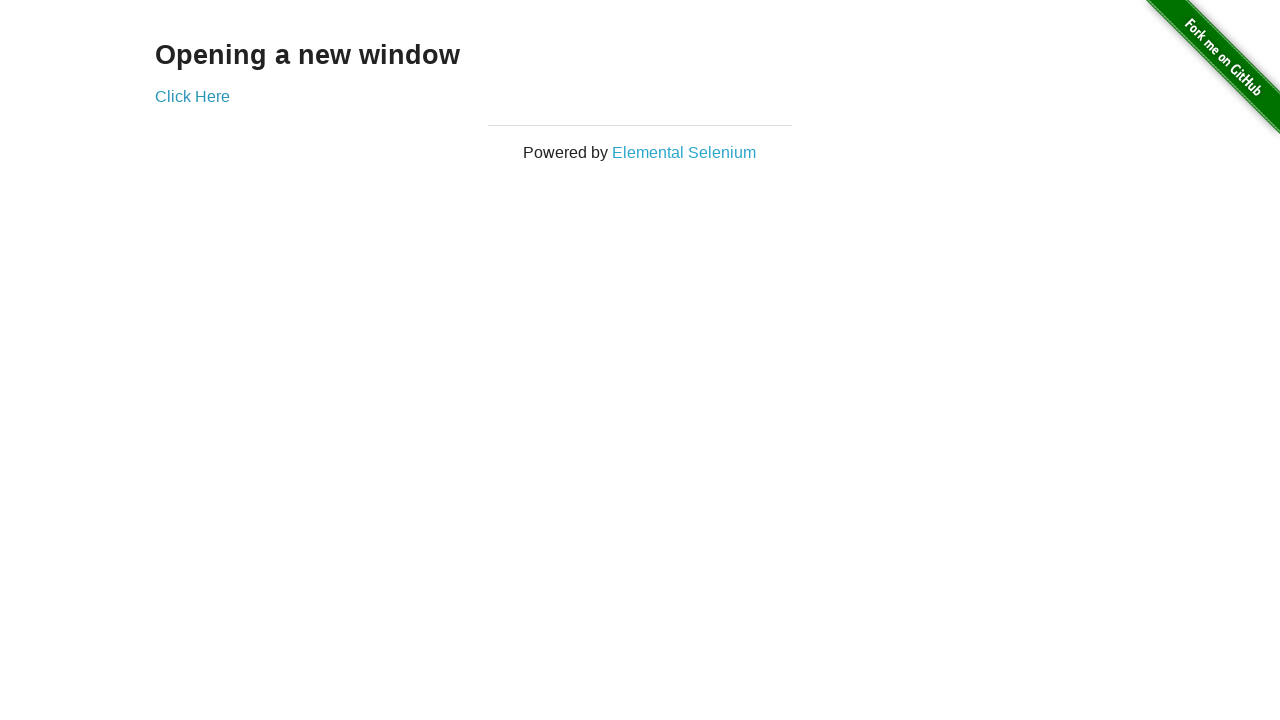

Verified new window has a valid URL
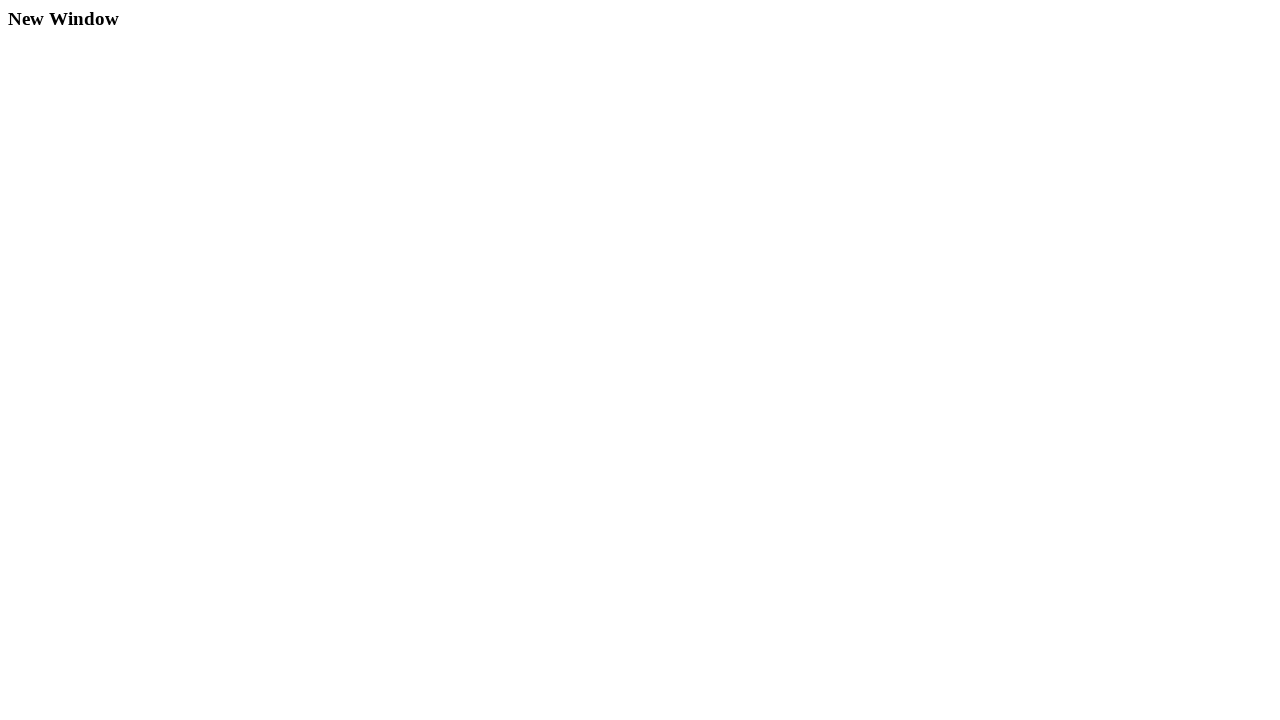

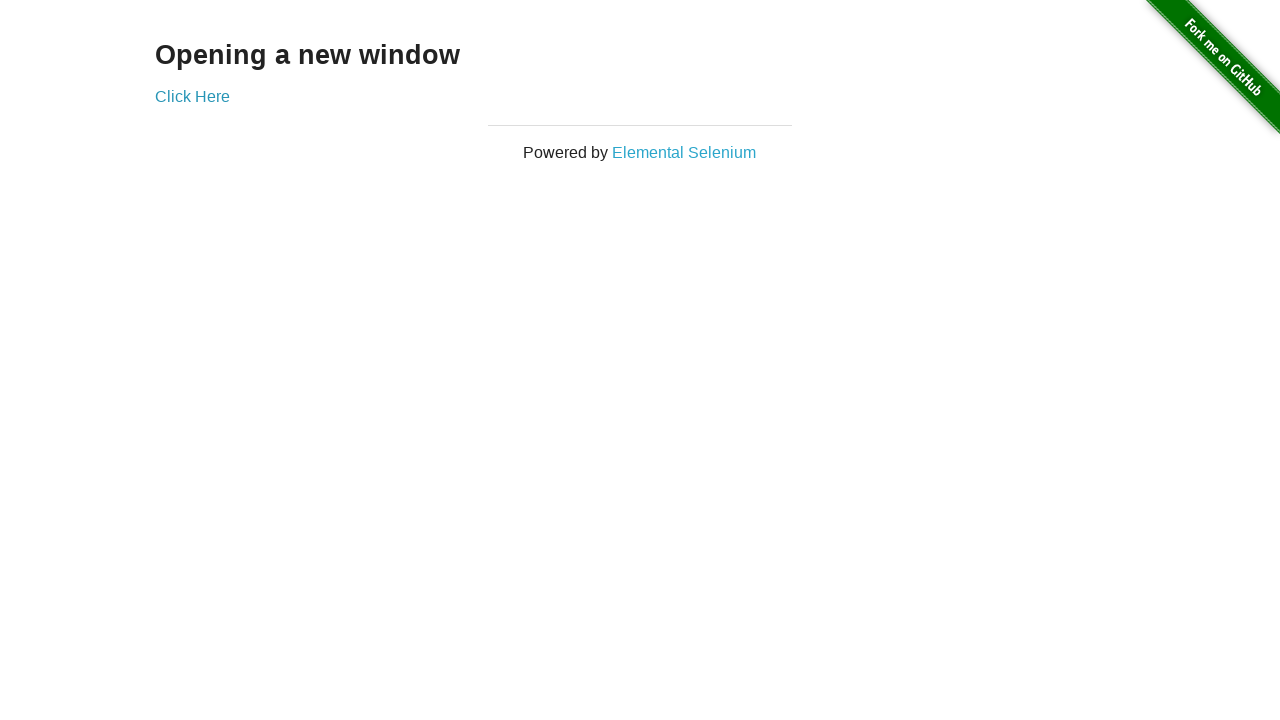